Tests alert popup handling by clicking a button to trigger an alert and then accepting it

Starting URL: https://www.hyrtutorials.com/p/alertsdemo.html

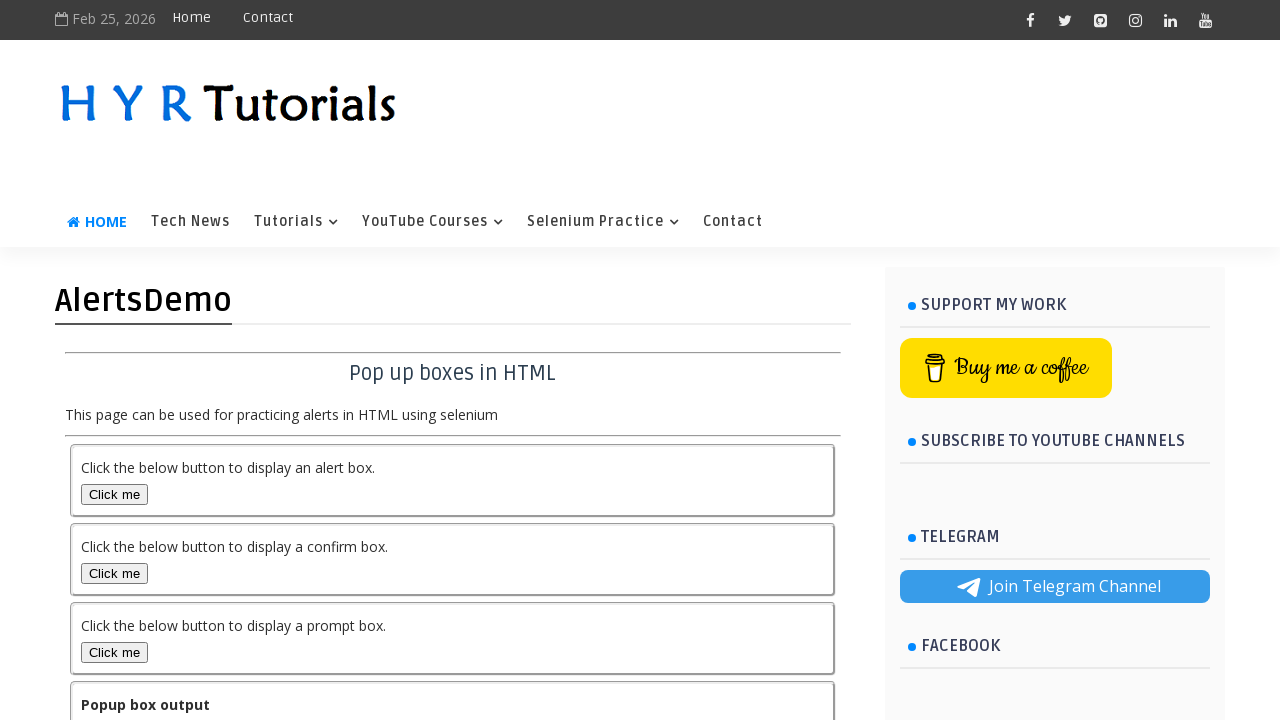

Clicked alert box button to trigger alert popup at (114, 494) on #alertBox
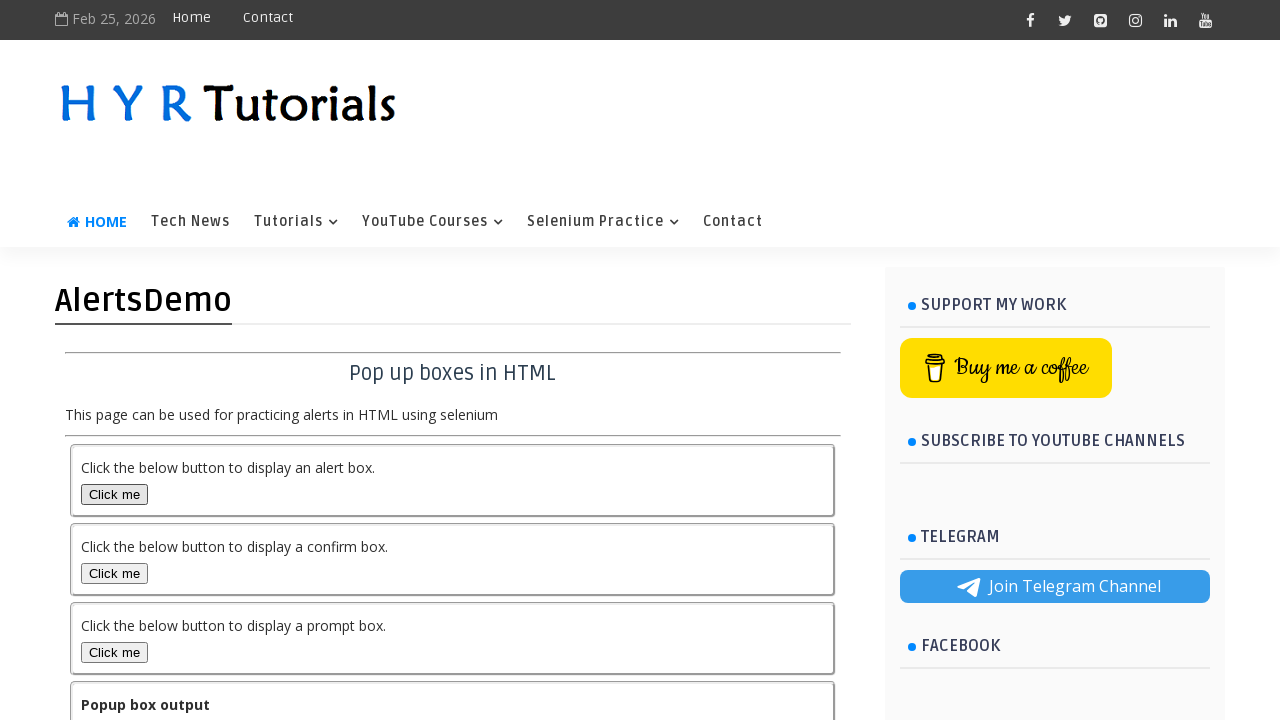

Set up dialog handler to accept alert
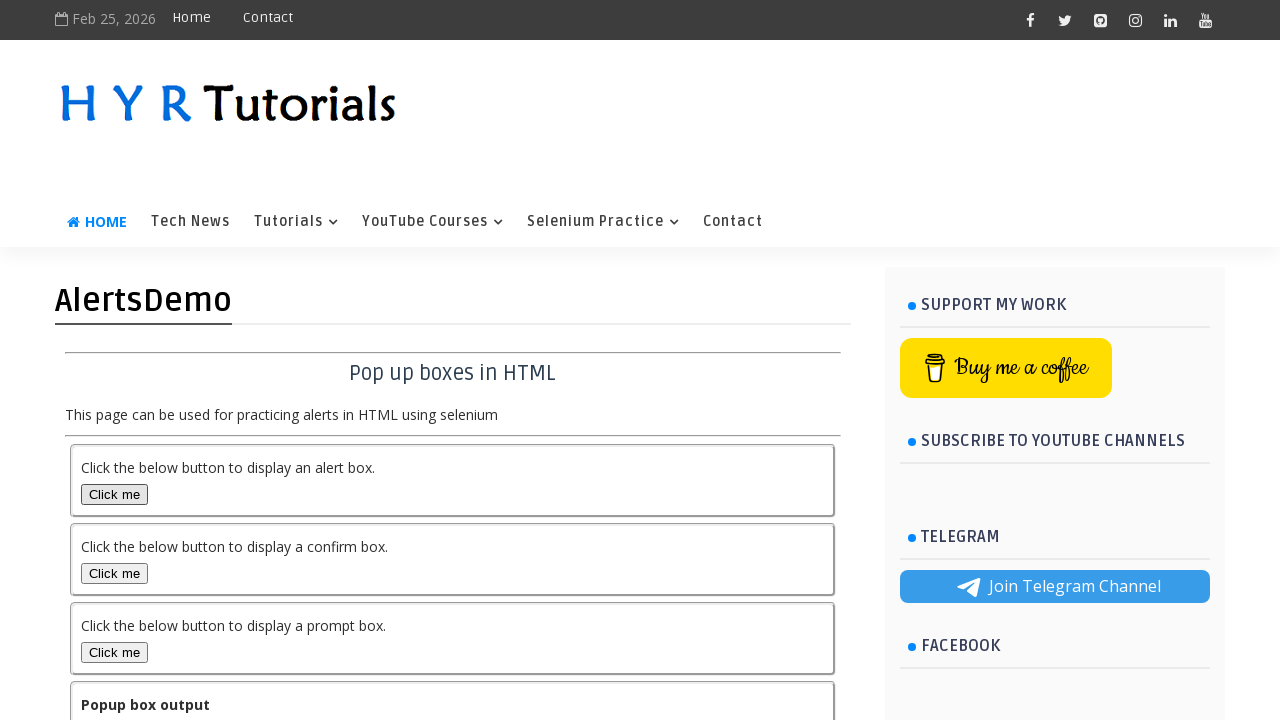

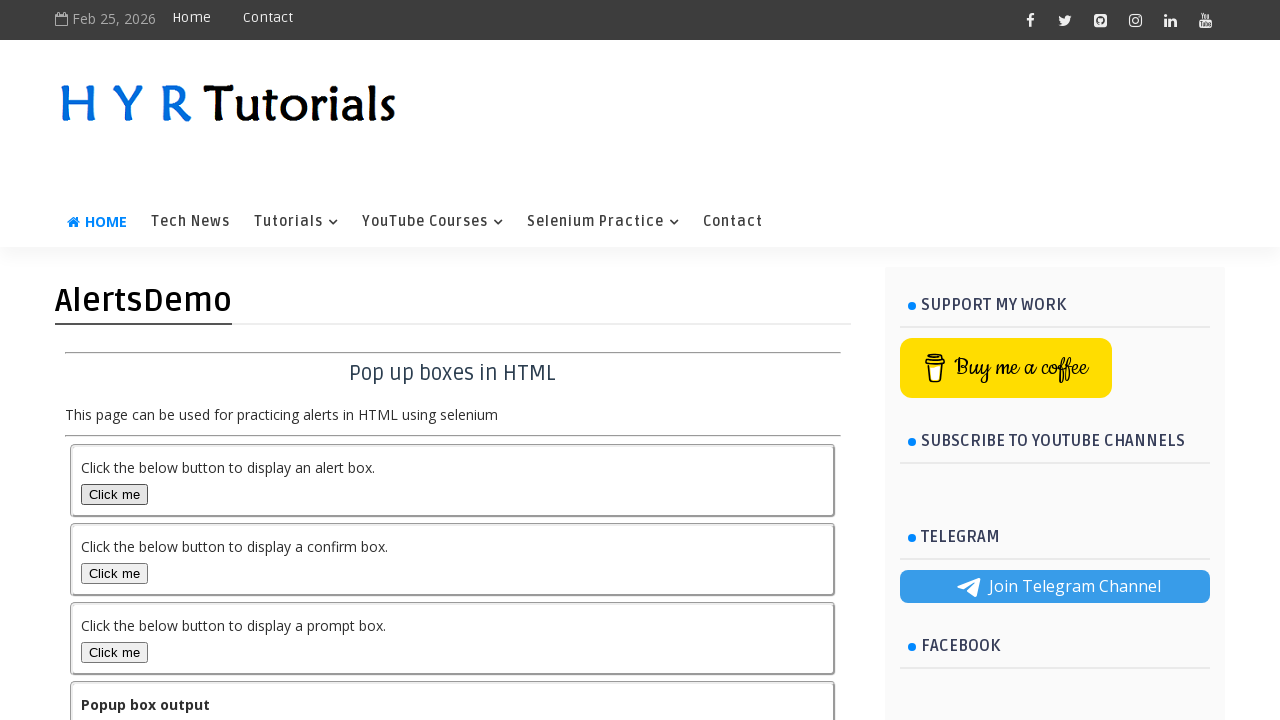